Tests JavaScript prompt popup handling by clicking a button to trigger the prompt, entering text, and accepting it

Starting URL: https://the-internet.herokuapp.com/javascript_alerts

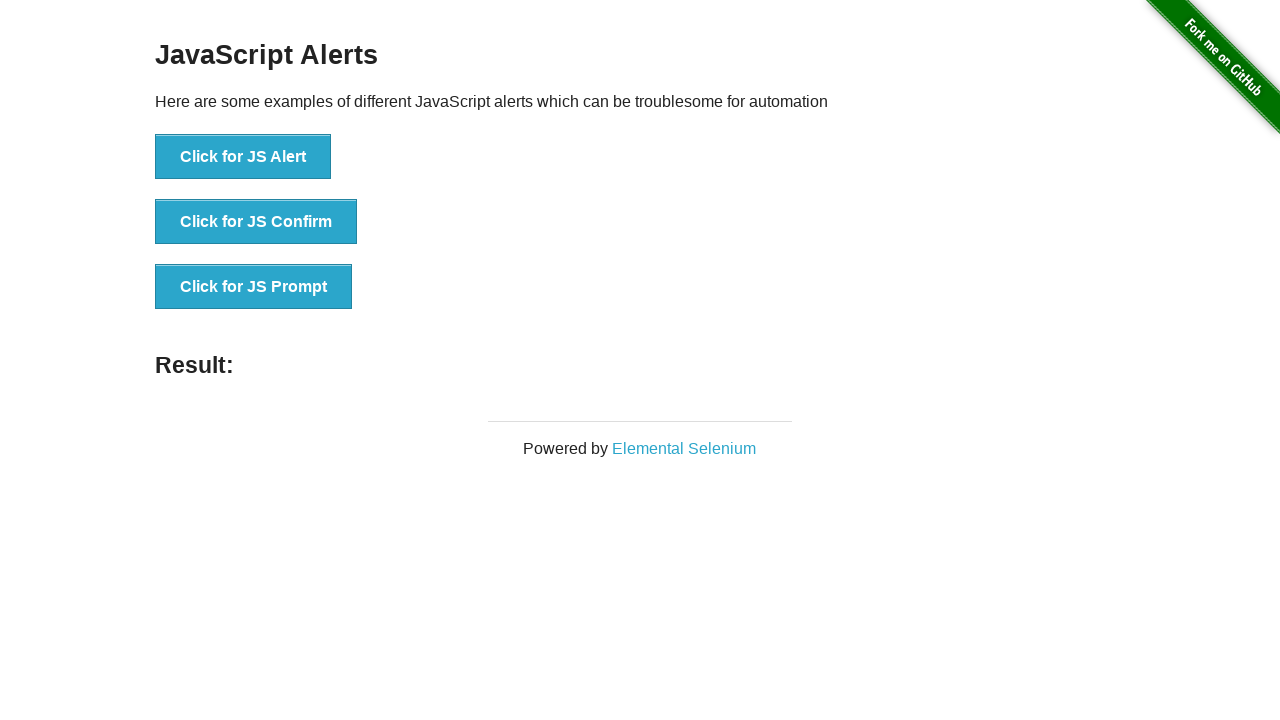

Clicked button to trigger JavaScript prompt at (254, 287) on xpath=//button[@onclick='jsPrompt()']
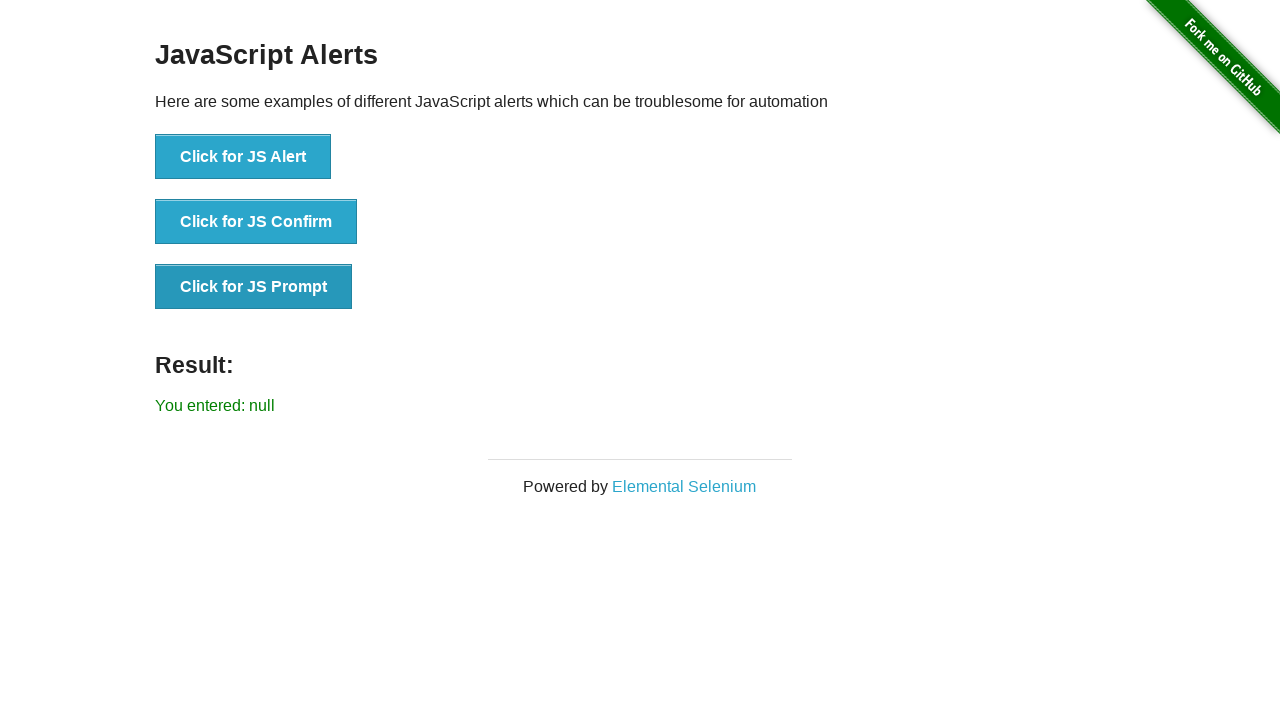

Set up dialog handler to accept prompt with text 'Aamir khan'
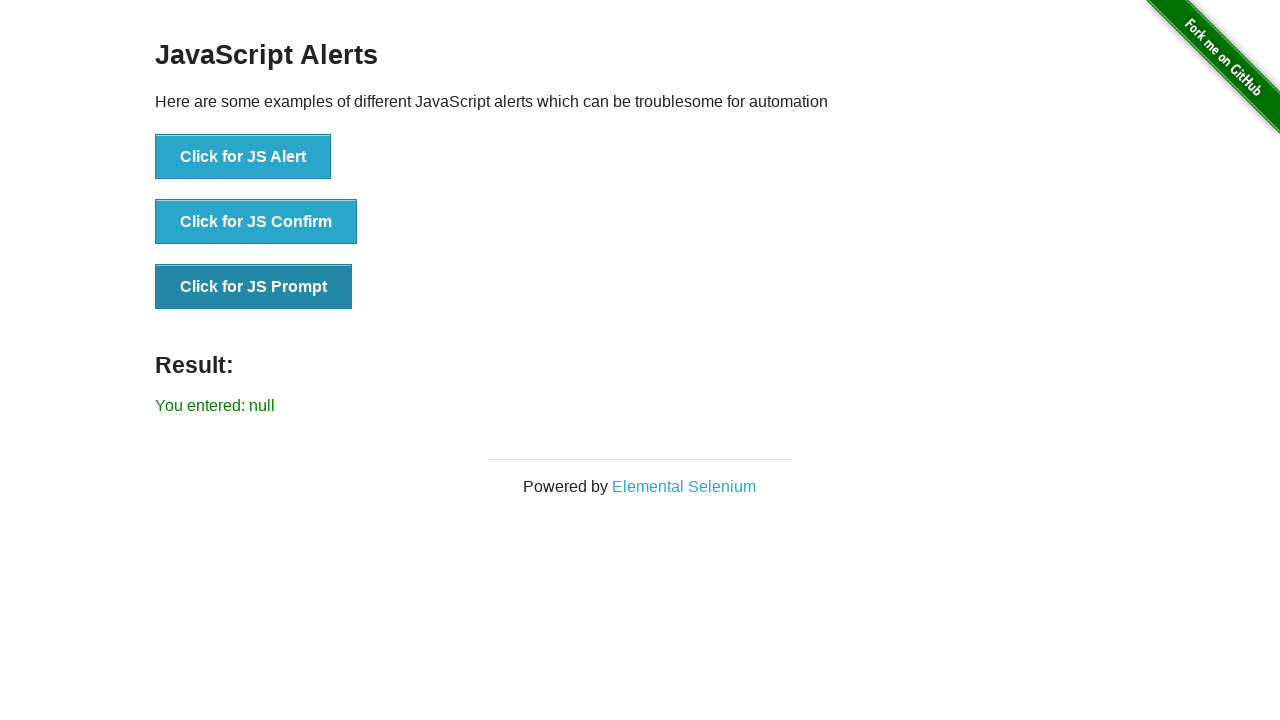

Waited for dialog to be processed
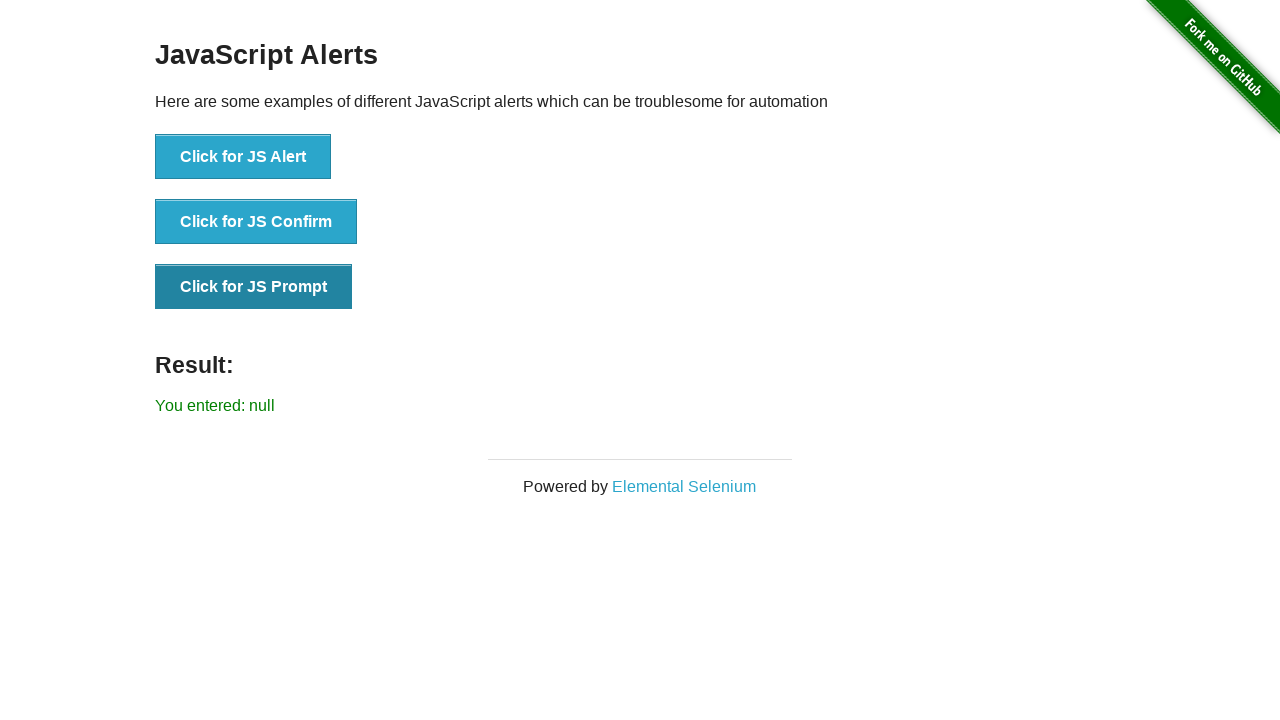

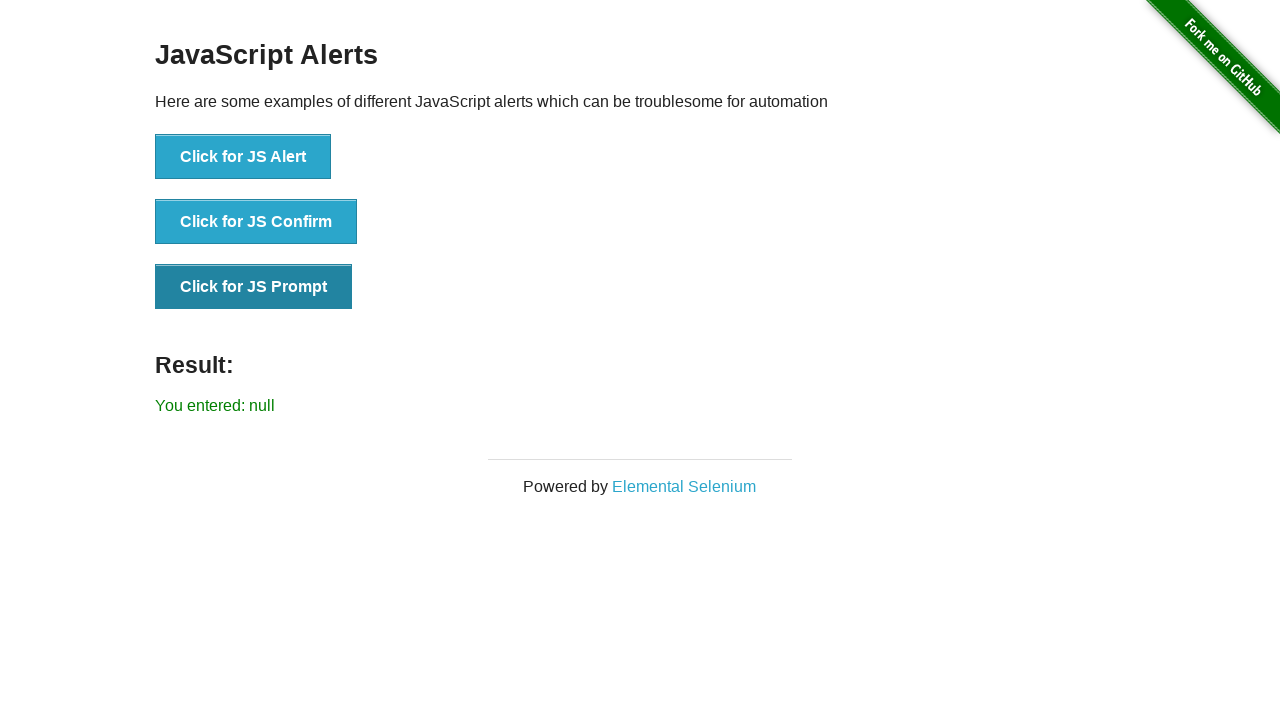